Tests the restaurant menu display functionality by clicking on the Menu section and verifying that menu items are displayed on the page.

Starting URL: https://cbarnc.github.io/Group3-repo-projects/

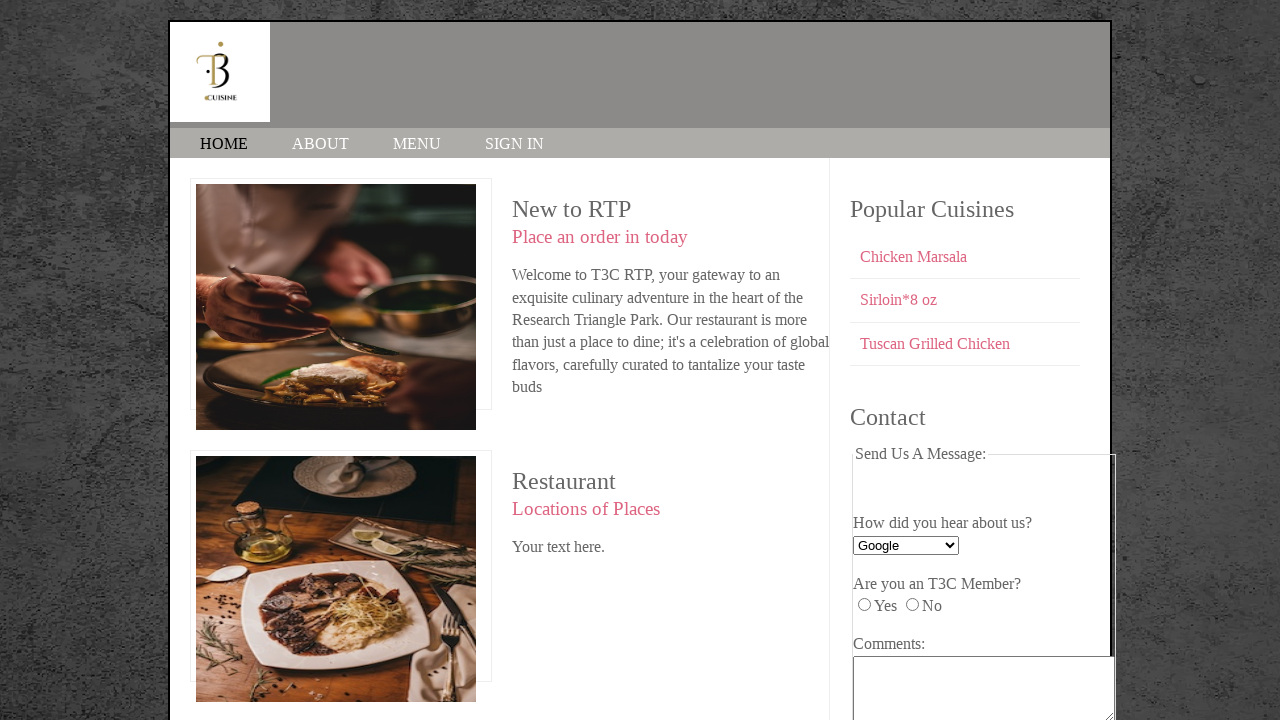

Clicked on MENU link at (417, 144) on text=MENU
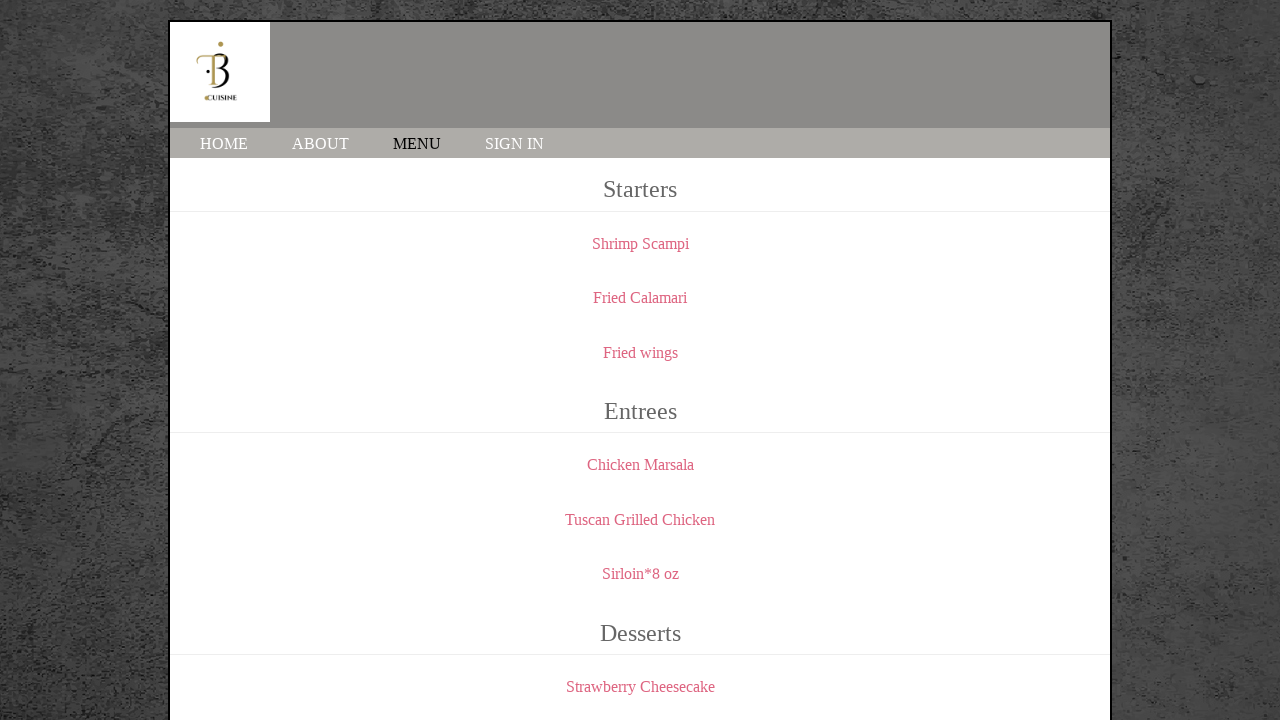

Menu section loaded and menu elements are visible
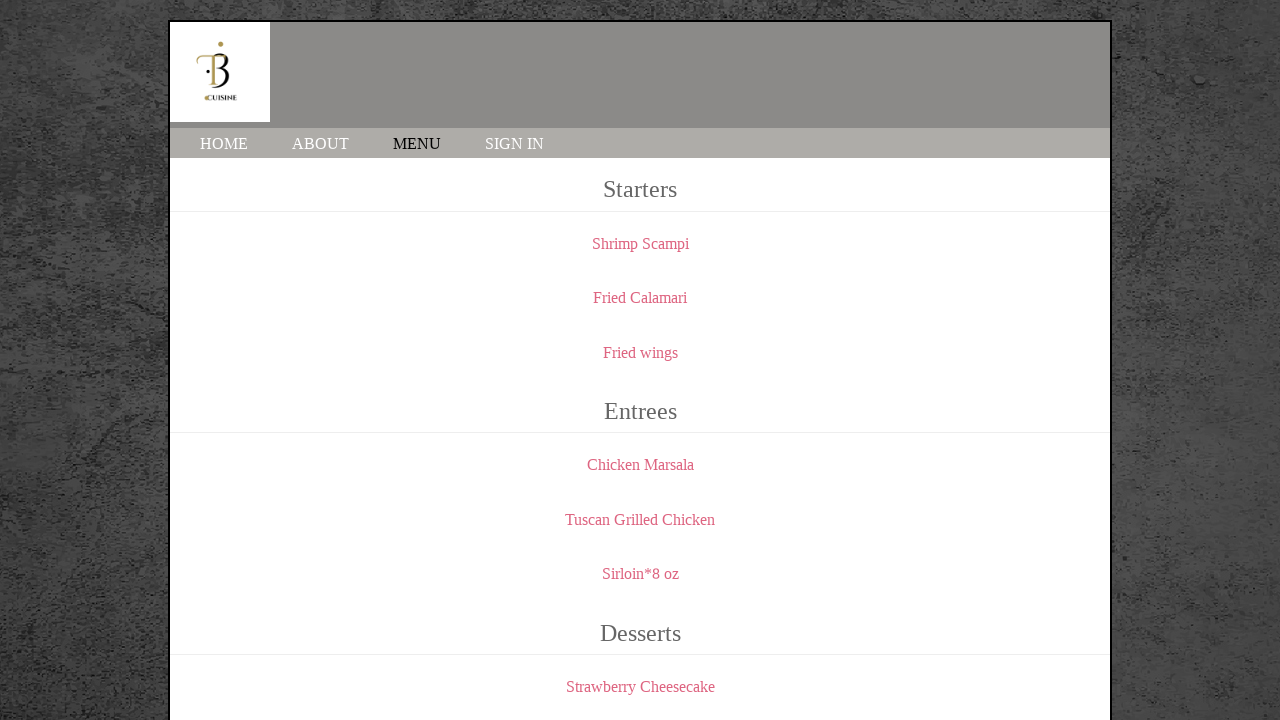

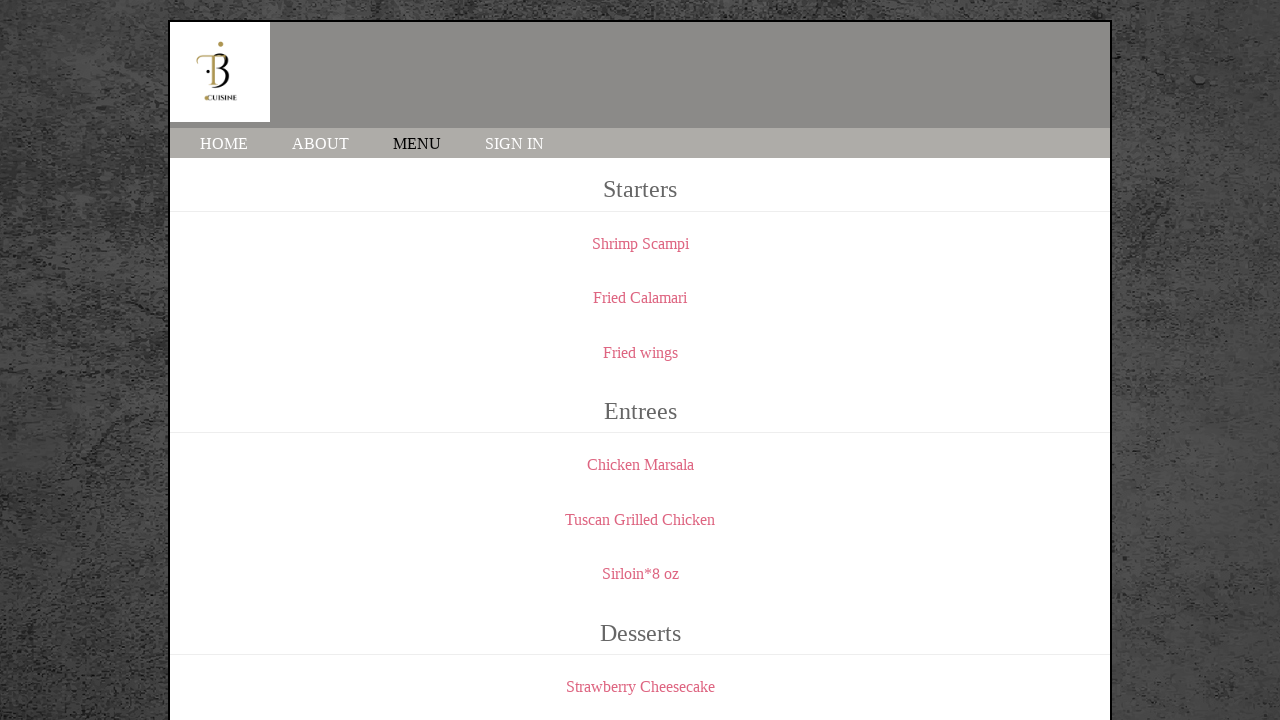